Tests JavaScript console logging by clicking various buttons that trigger console events

Starting URL: https://www.selenium.dev/selenium/web/bidi/logEntryAdded.html

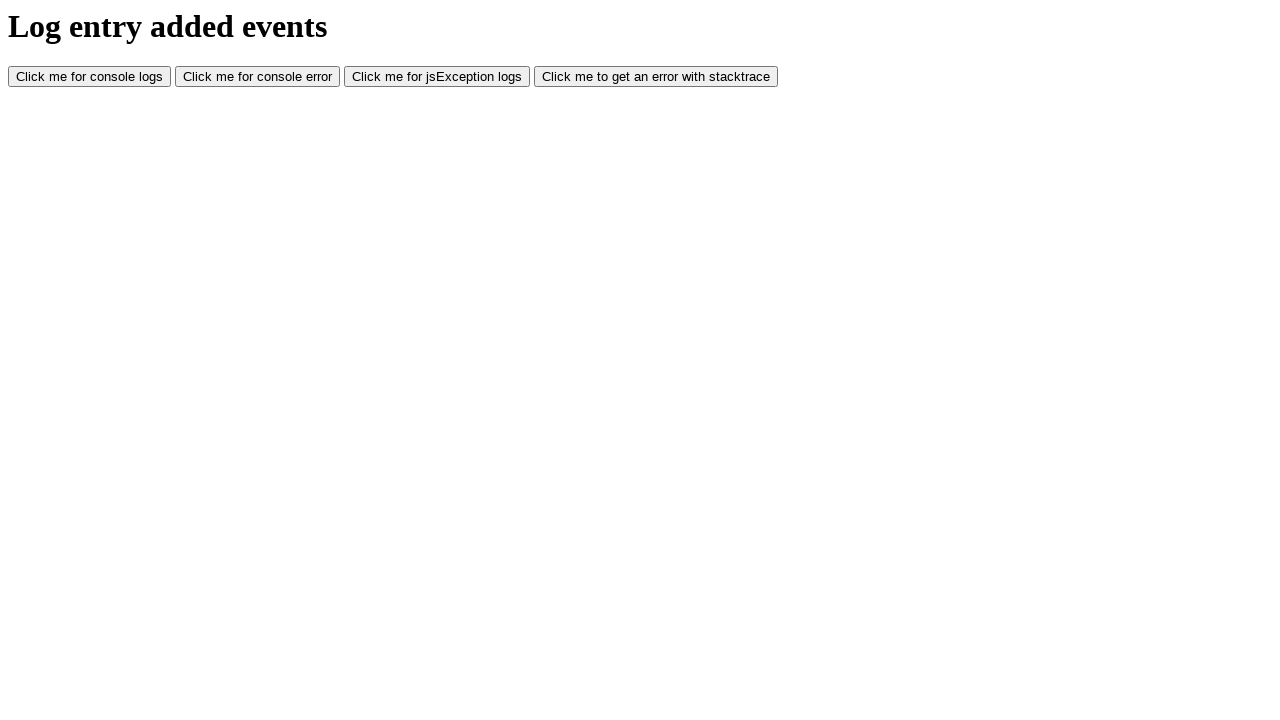

Clicked console log button at (90, 77) on #consoleLog
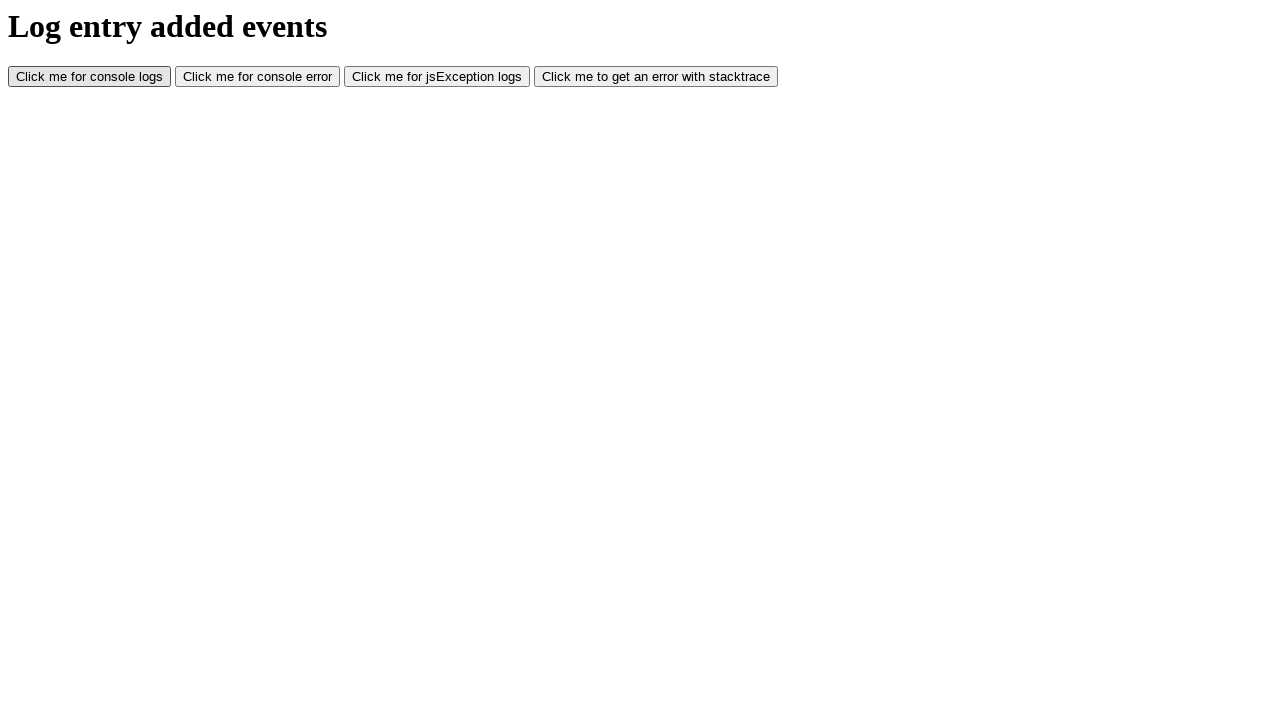

Clicked console error button at (258, 77) on #consoleError
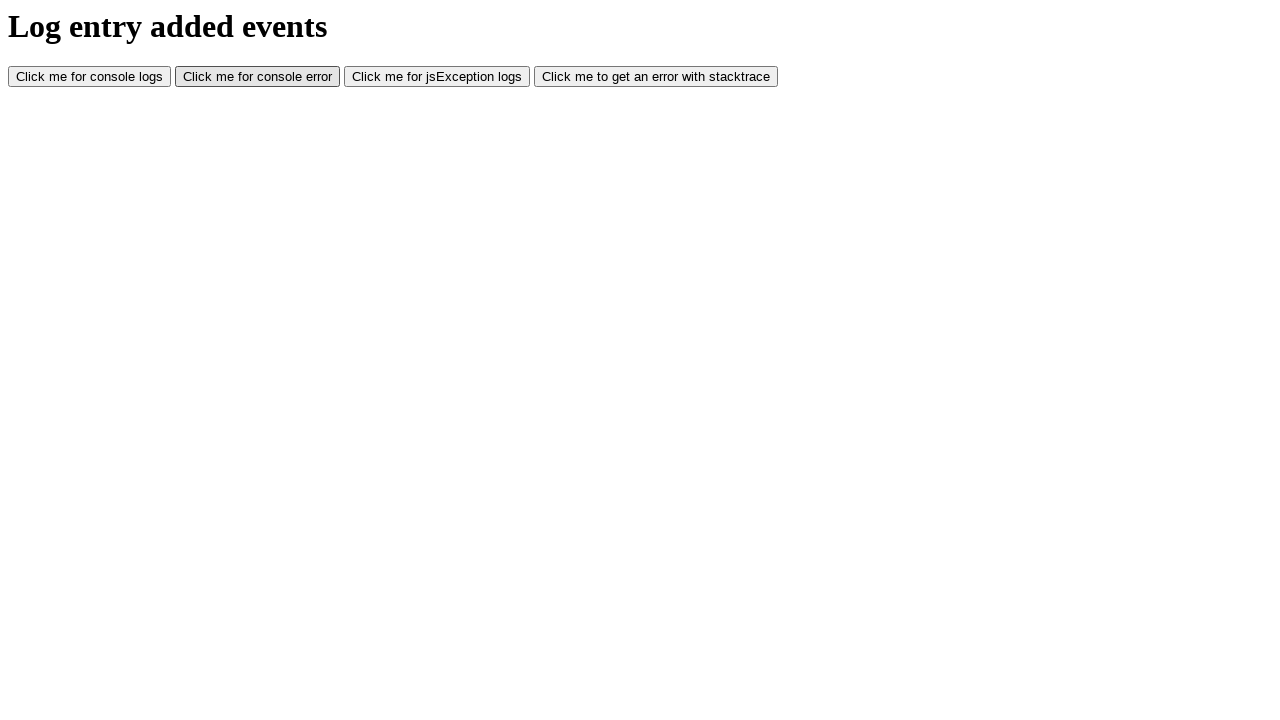

Clicked JS exception button at (437, 77) on #jsException
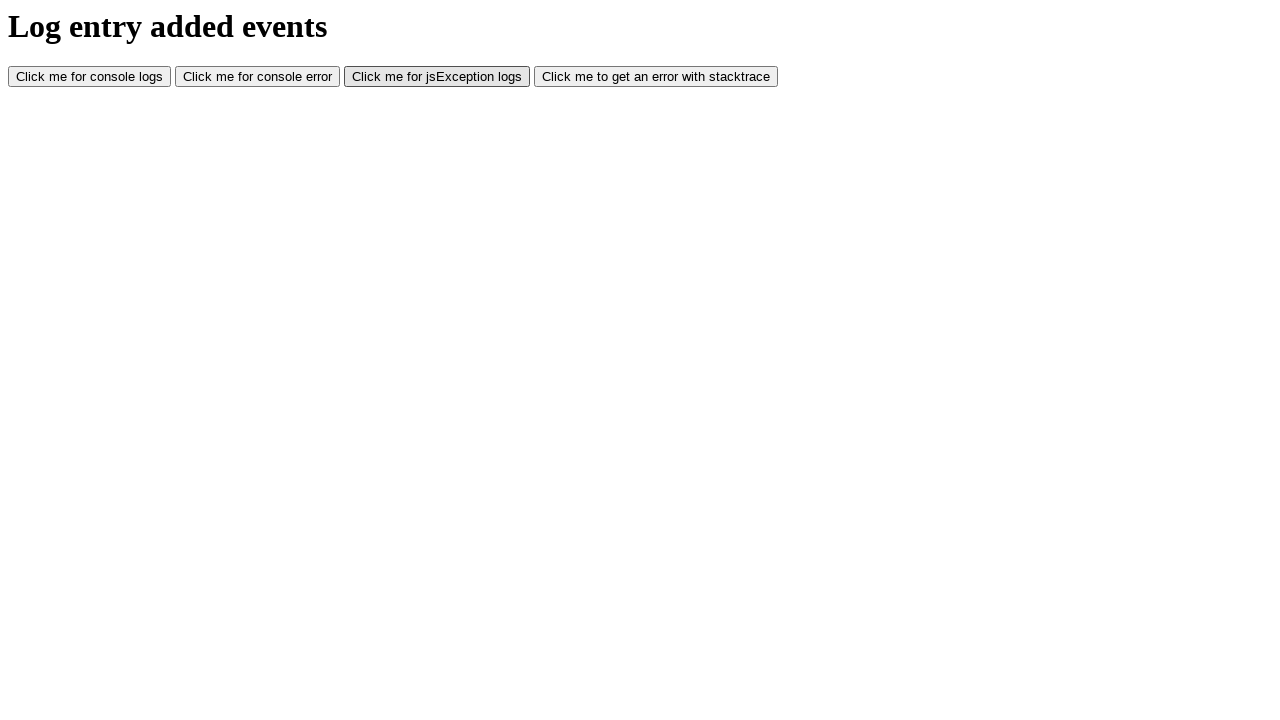

Clicked log with stacktrace button at (656, 77) on #logWithStacktrace
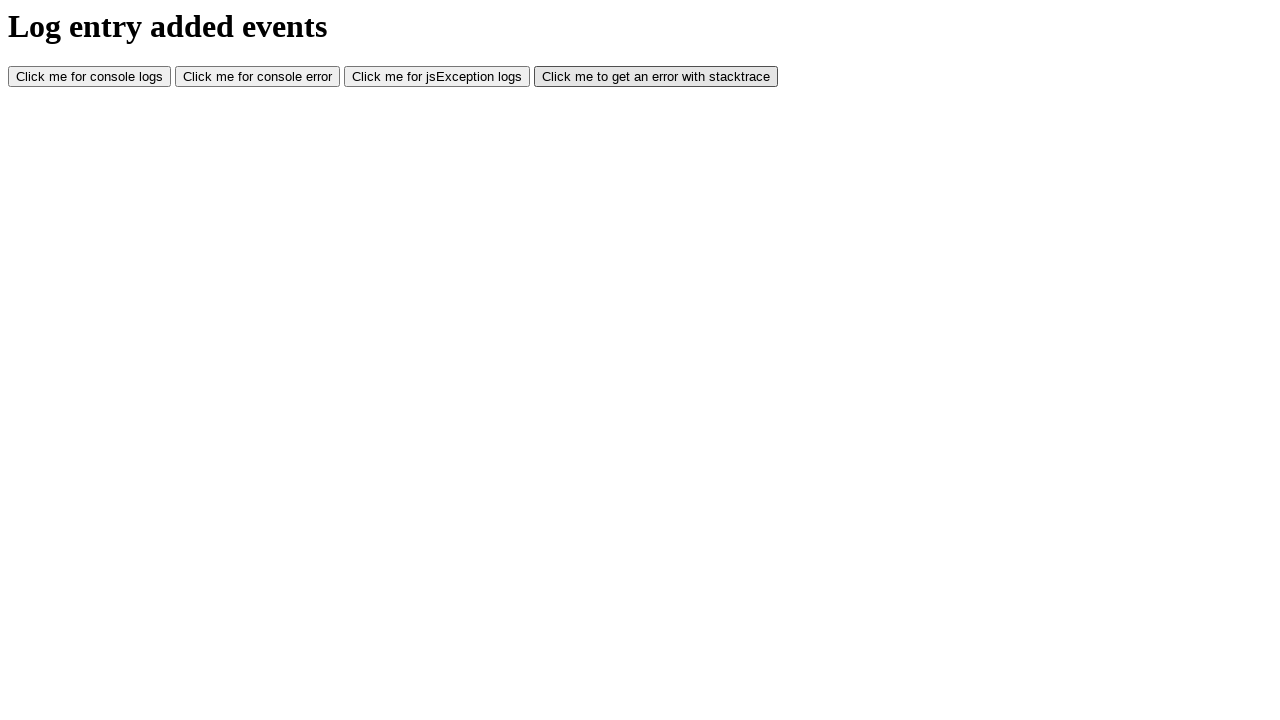

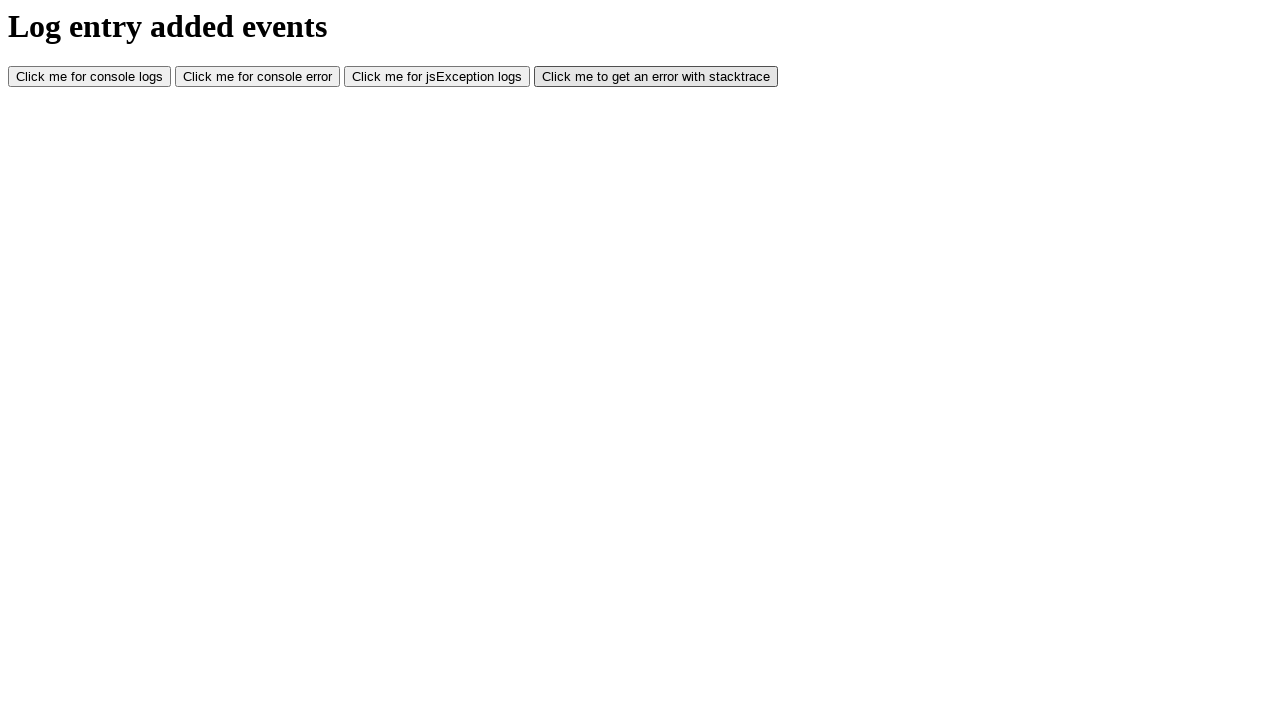